Tests navigation on the Playwright documentation site by clicking the "Get started" link and verifying the URL changes to the intro page.

Starting URL: https://playwright.dev/

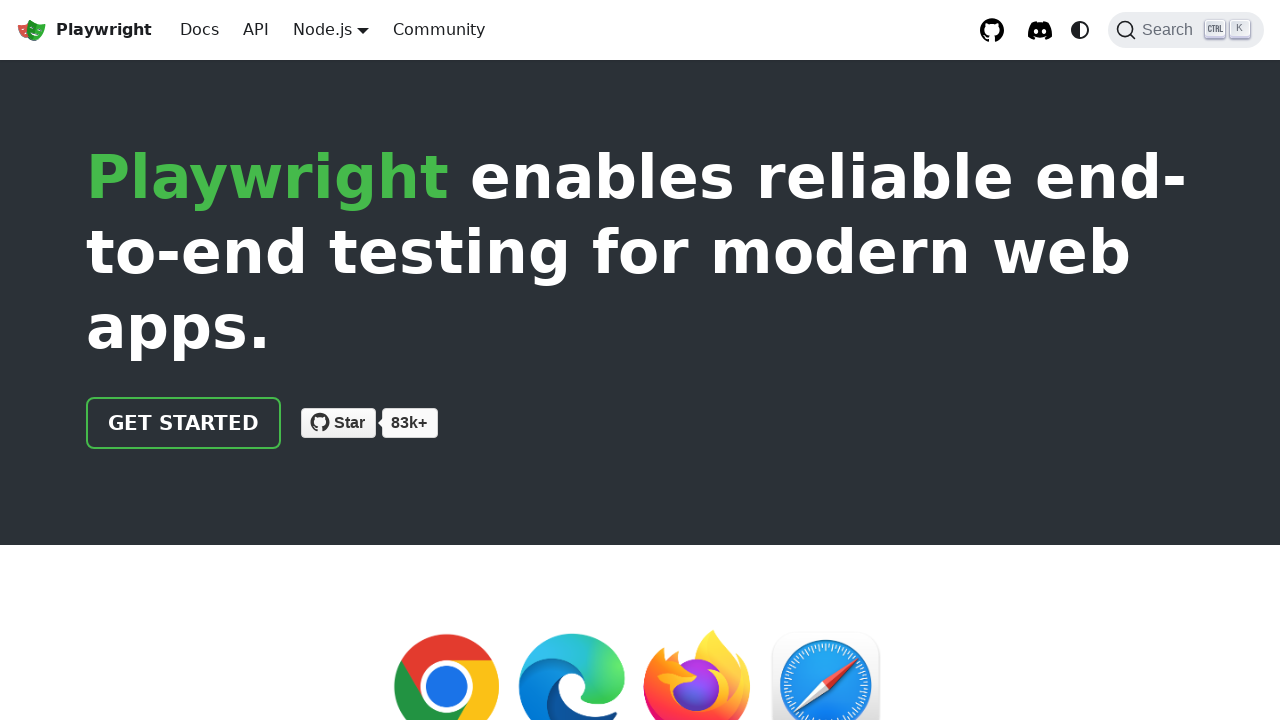

Clicked 'Get started' link on Playwright documentation homepage at (184, 423) on internal:role=link[name="Get started"i]
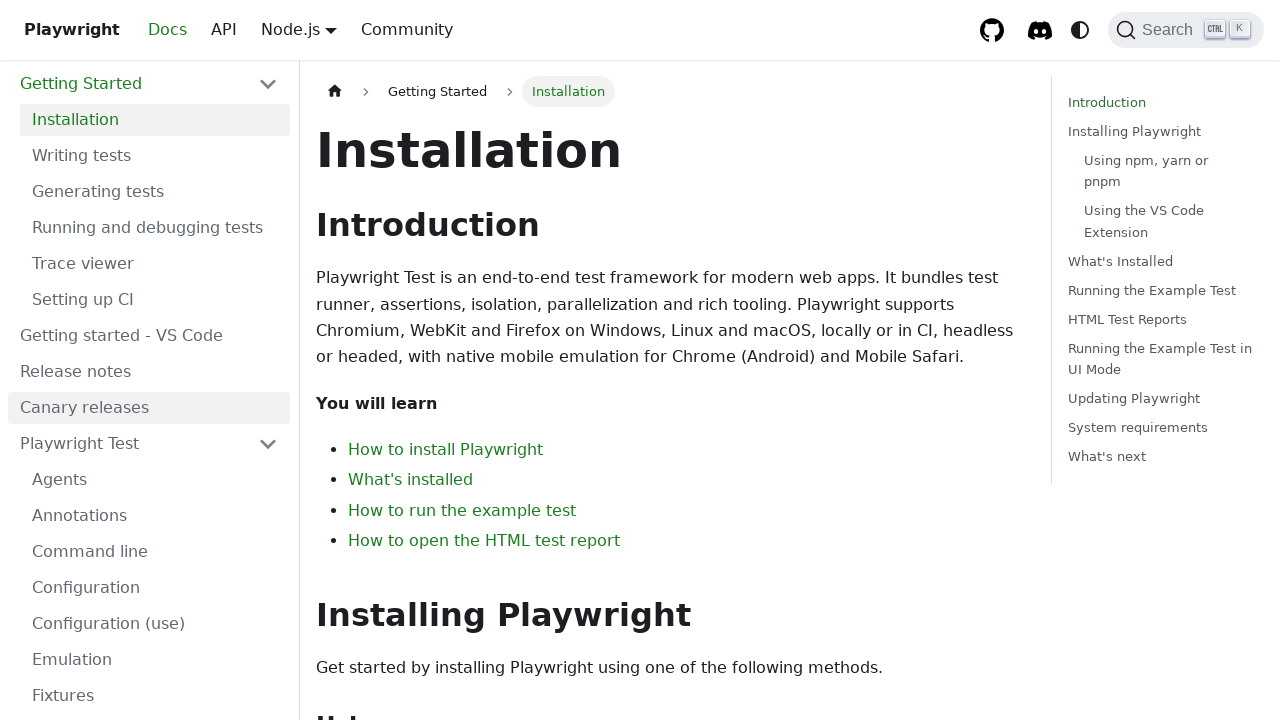

Navigation completed and URL changed to intro page
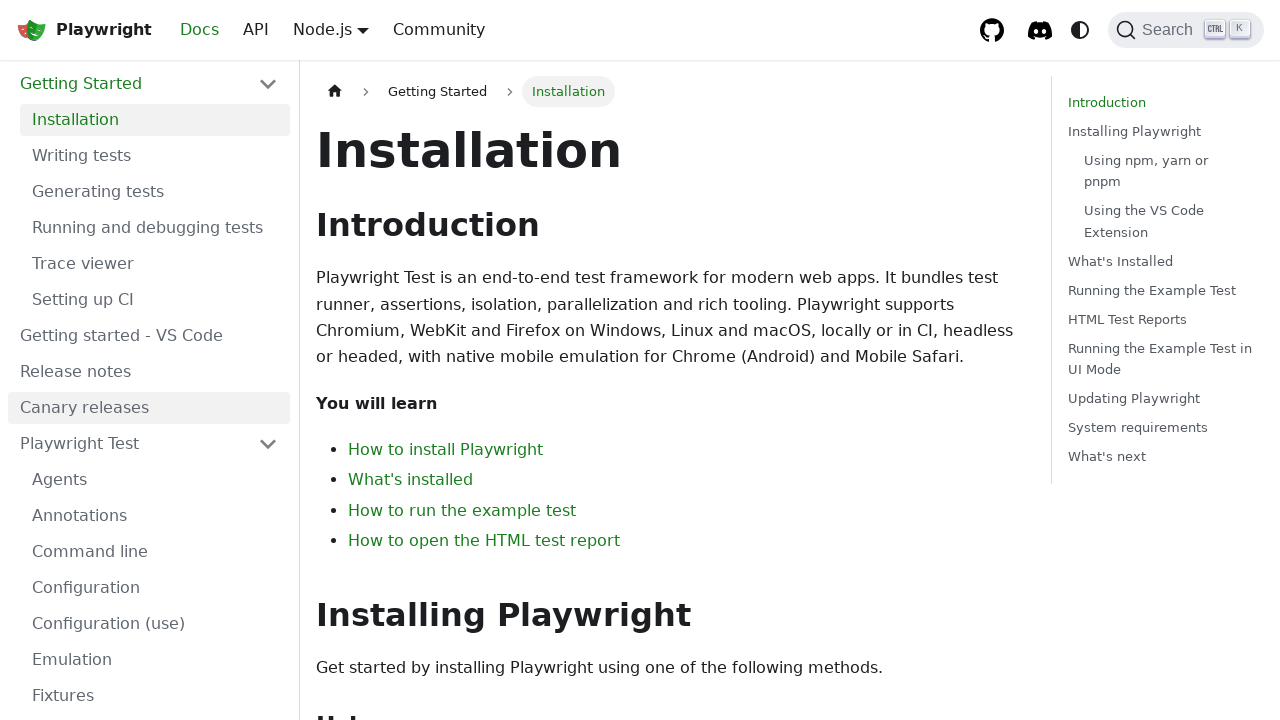

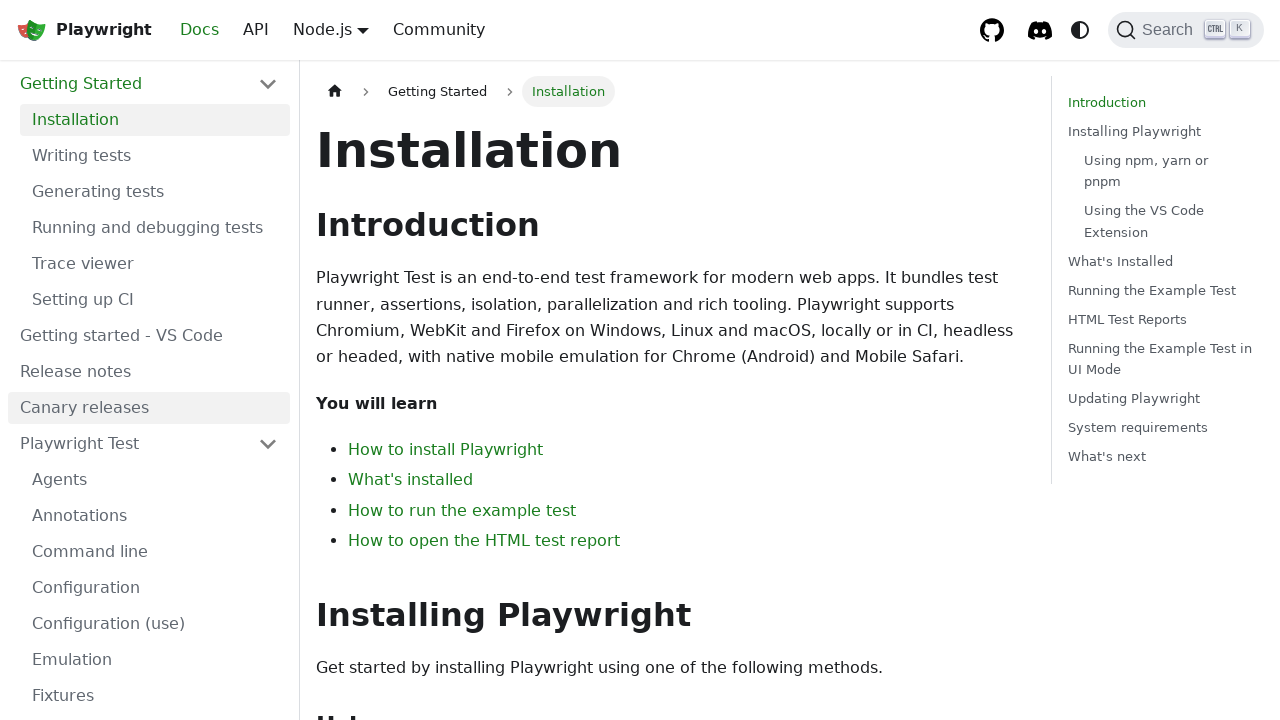